Waits for a price to reach $100, clicks a booking button, solves a math problem and submits the answer

Starting URL: http://suninjuly.github.io/explicit_wait2.html

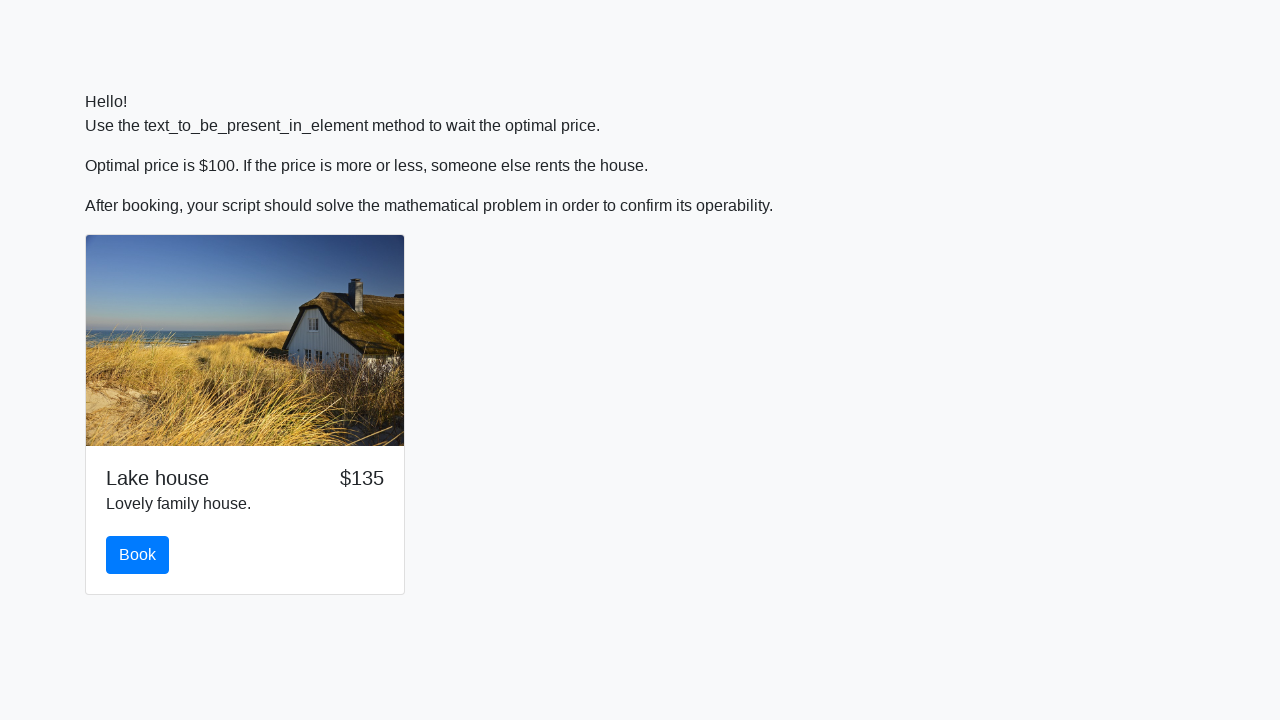

Waited for price to reach $100
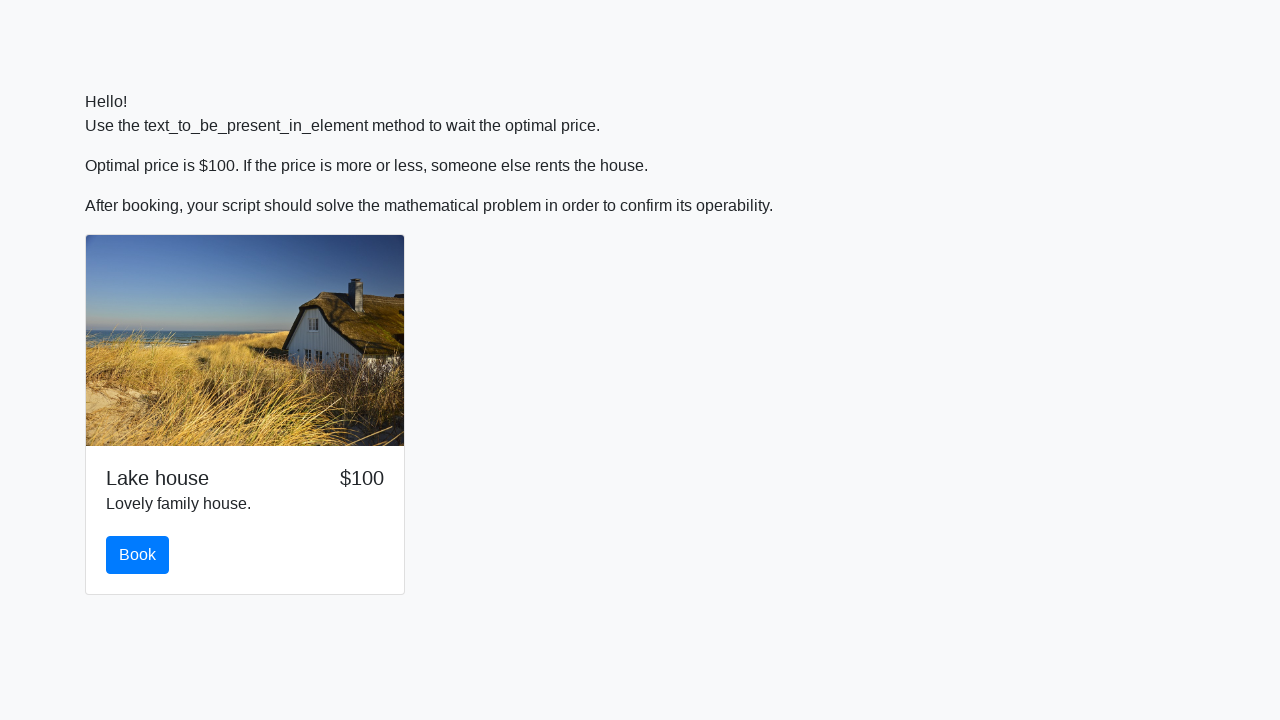

Clicked the booking button at (138, 555) on #book
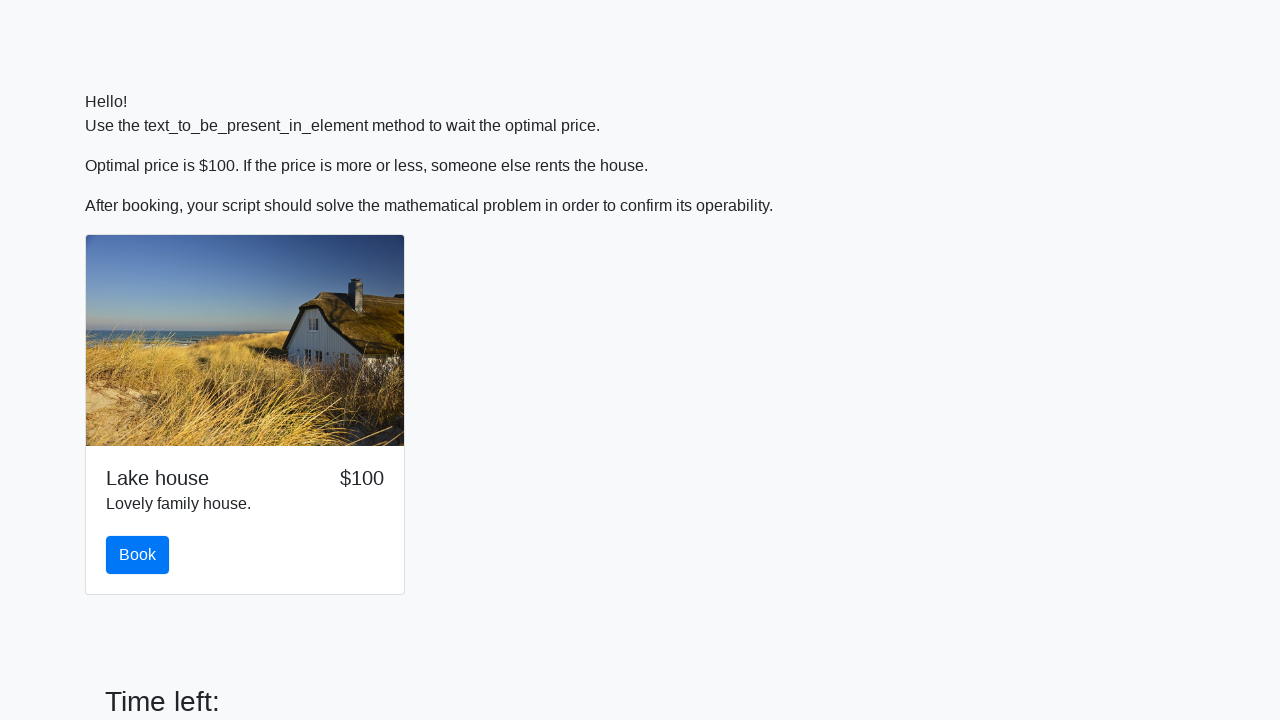

Retrieved value for calculation: 718
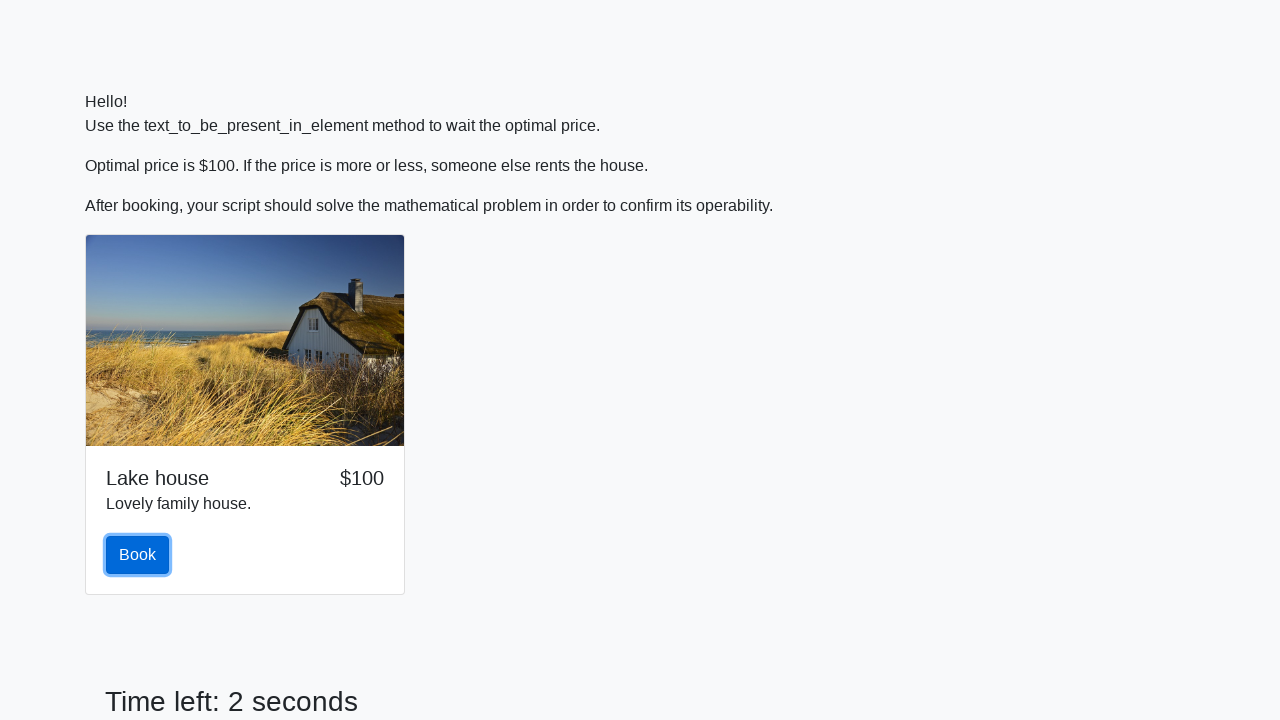

Calculated math problem result: 2.4741989997857234
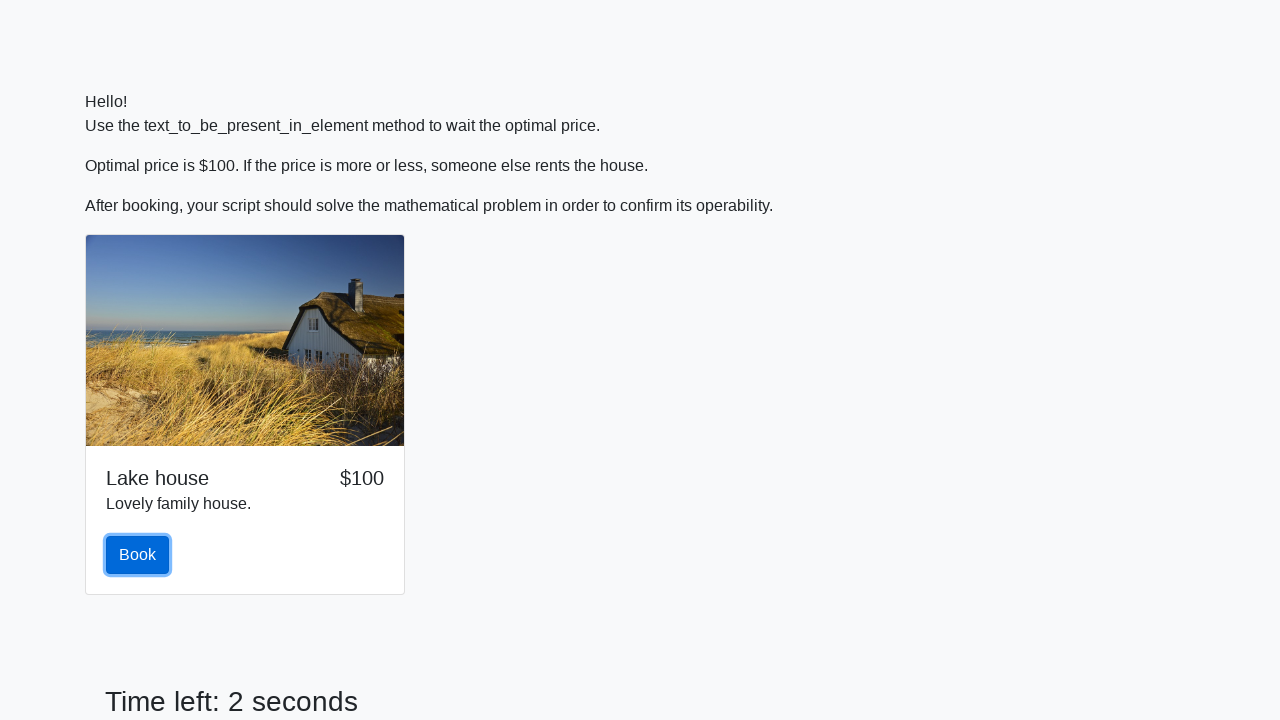

Filled answer field with calculated result on input[name="text"]
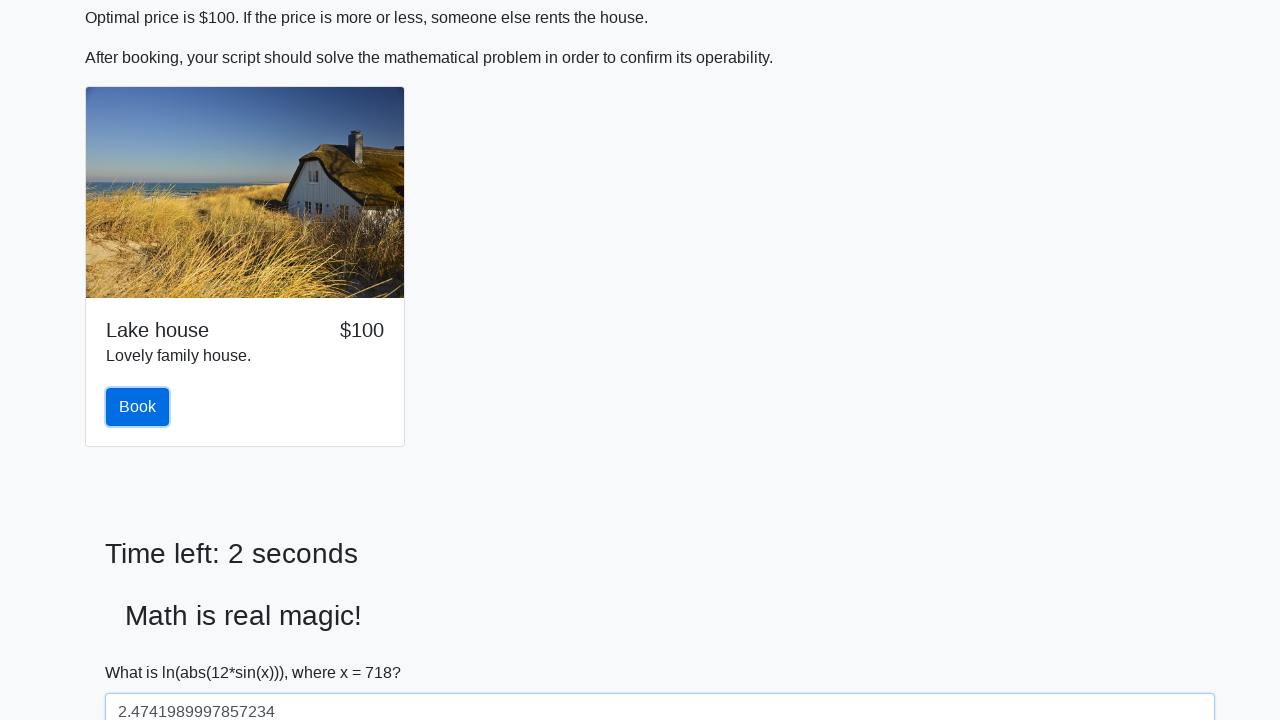

Submitted the form at (143, 651) on [type="submit"]
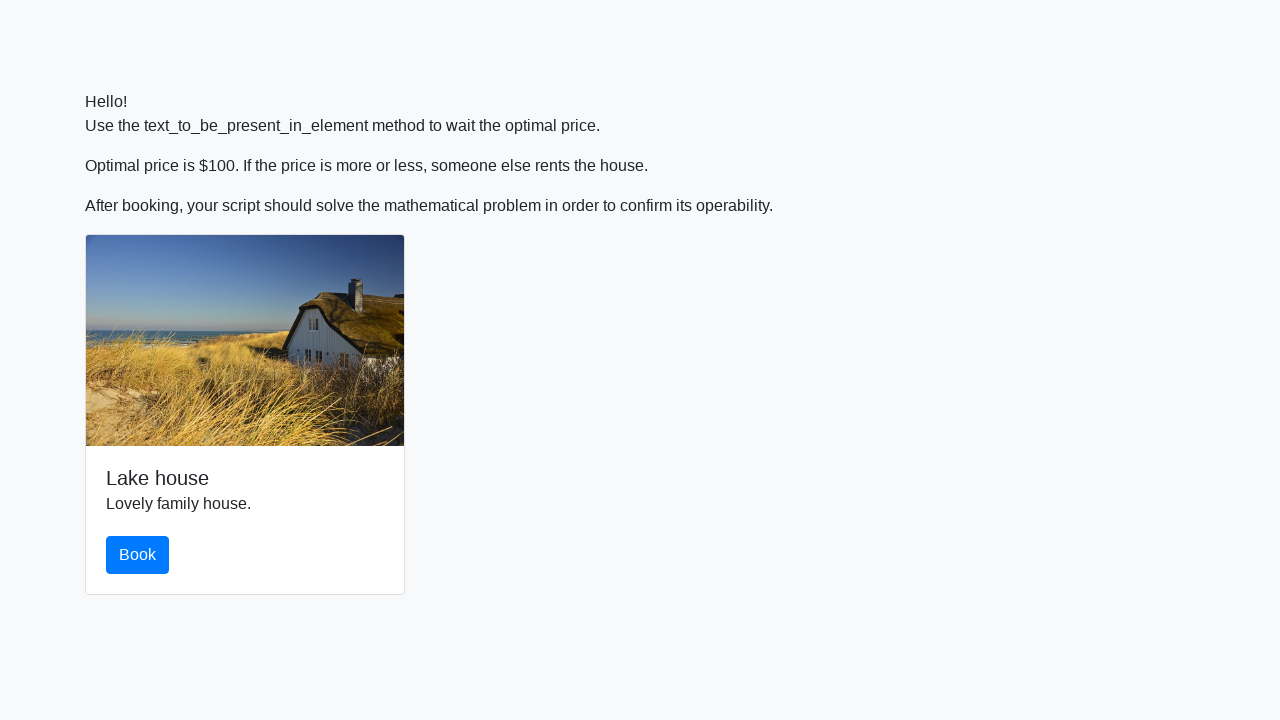

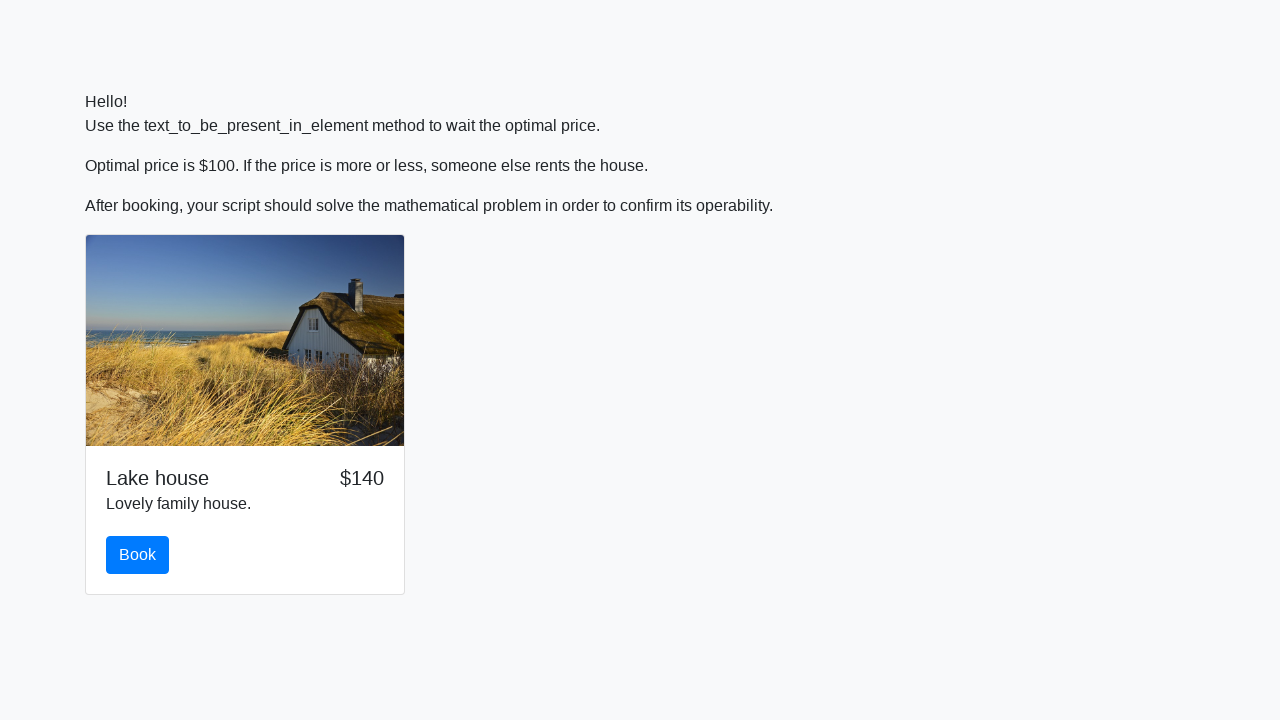